Tests window handling by clicking a link that opens a new window and verifying content in the new window

Starting URL: https://practice.expandtesting.com/

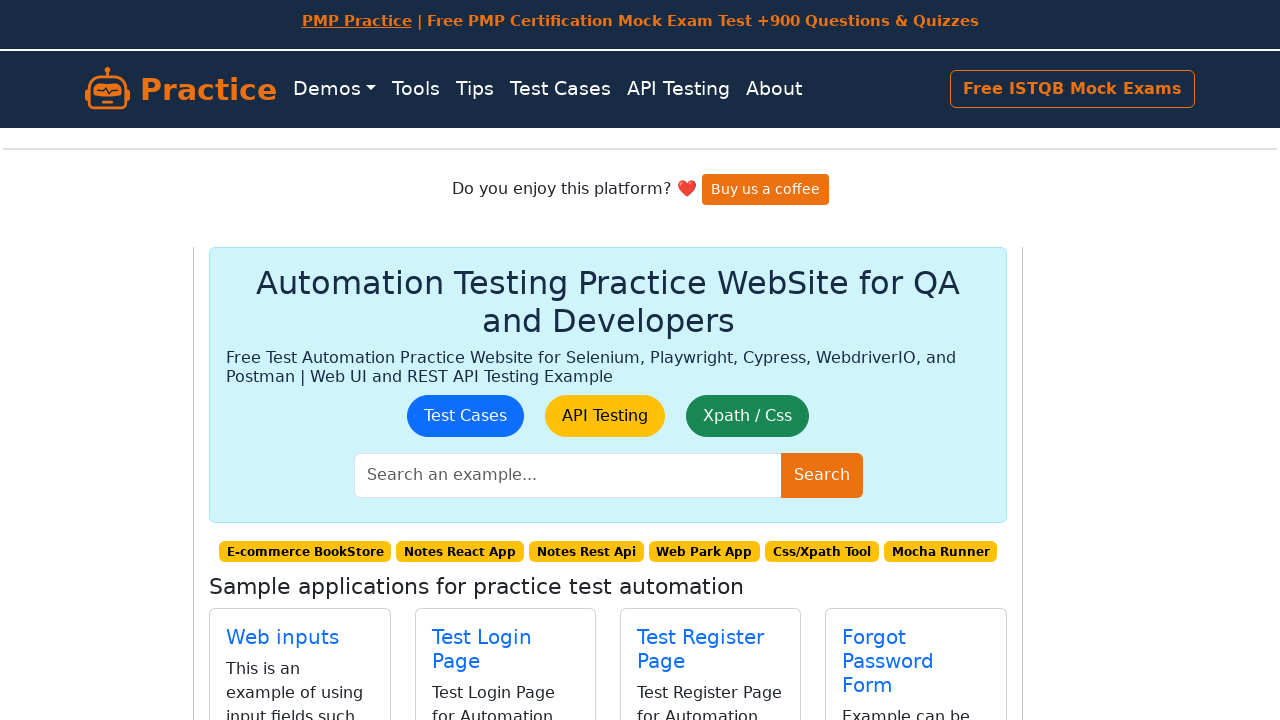

Clicked on 'Multiple Windows' link at (472, 388) on xpath=//a[text()='Multiple Windows']
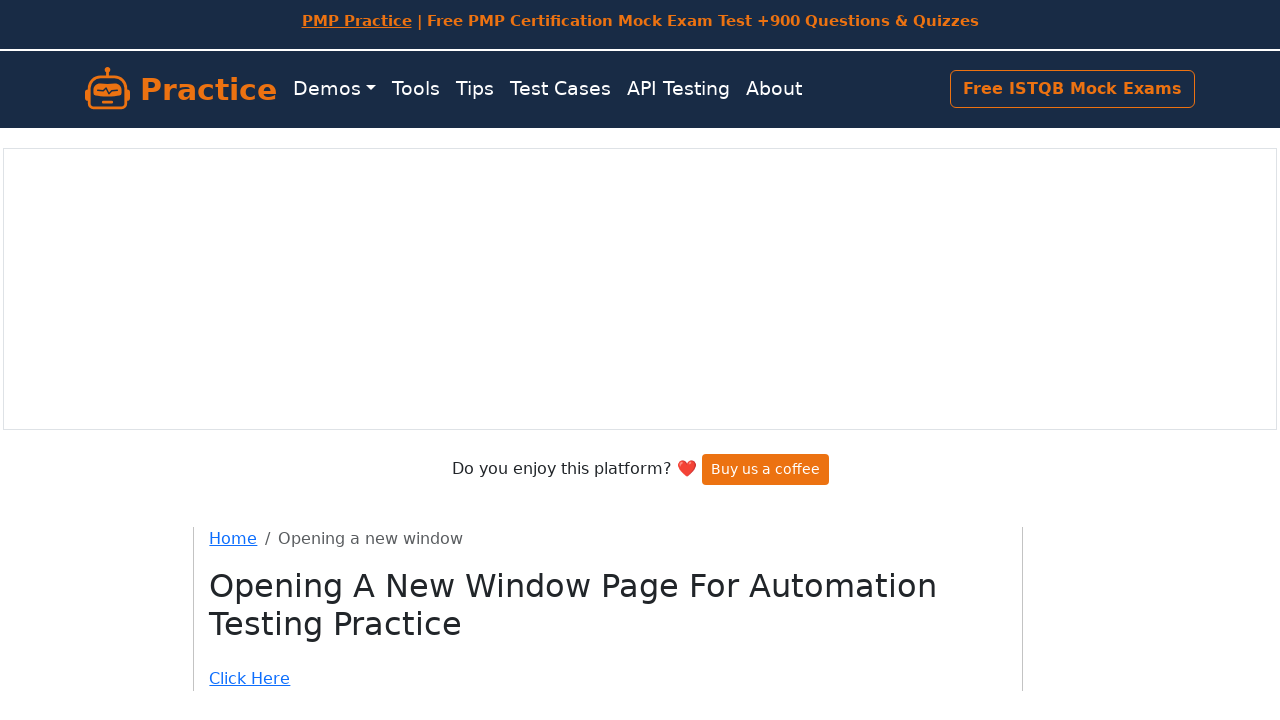

Waited for 'Click Here' link to load
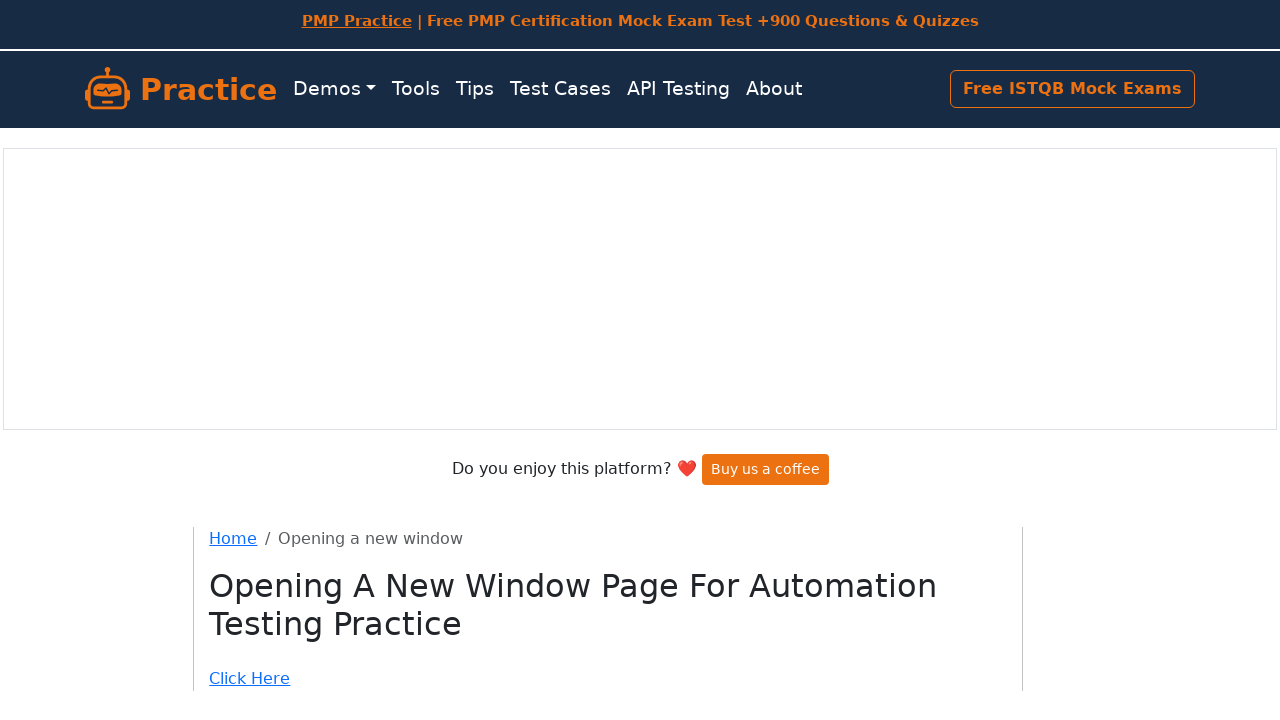

Clicked link to open new window at (608, 679) on a[href="/windows/new"]
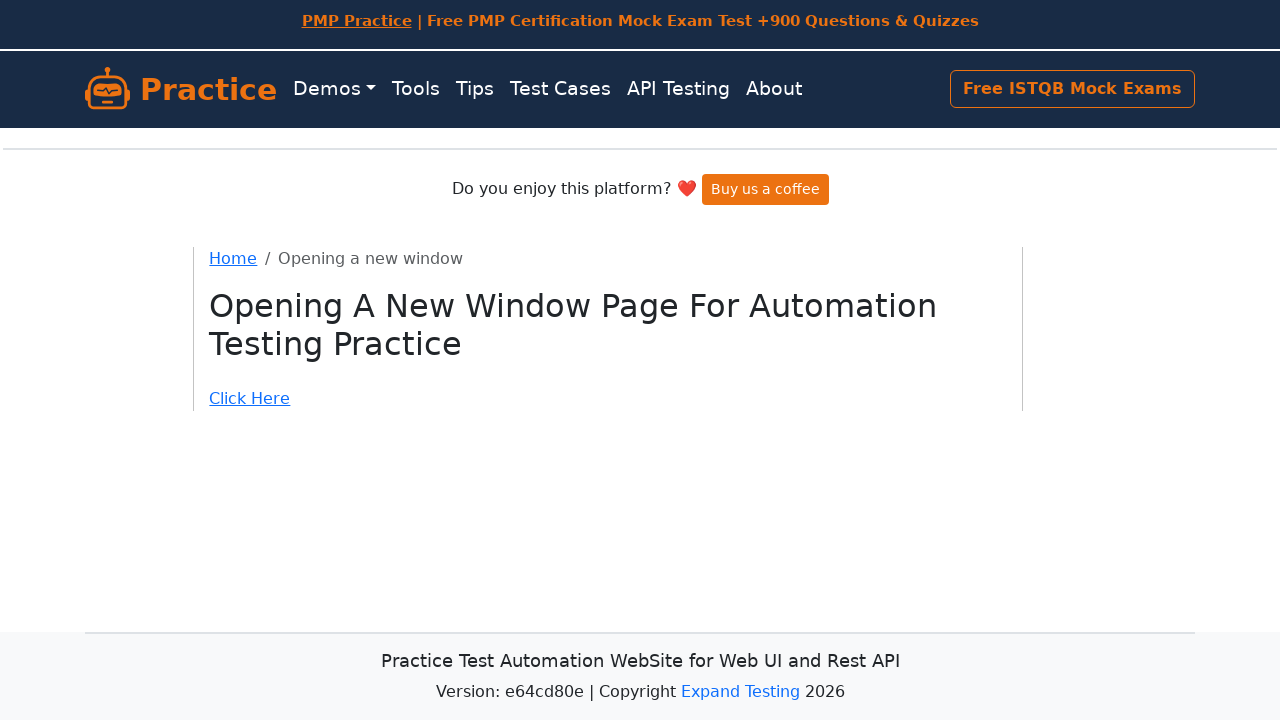

New window opened and captured
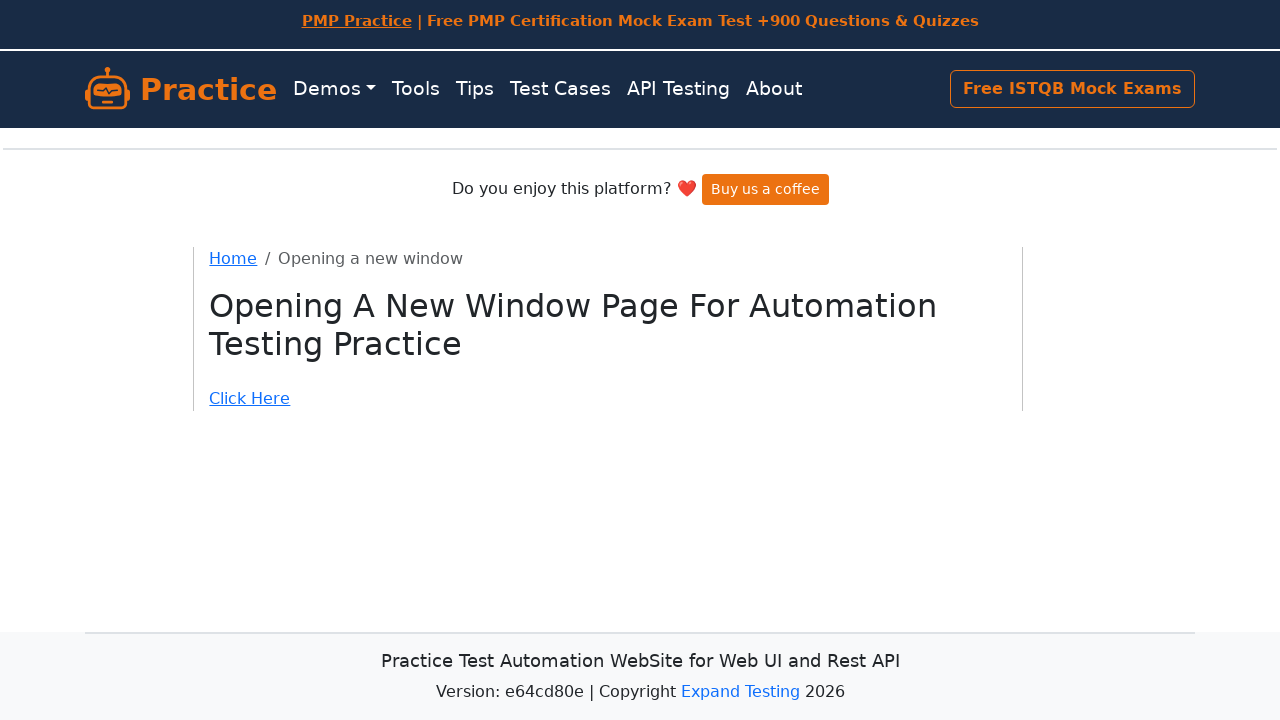

Waited for header element to load in new window
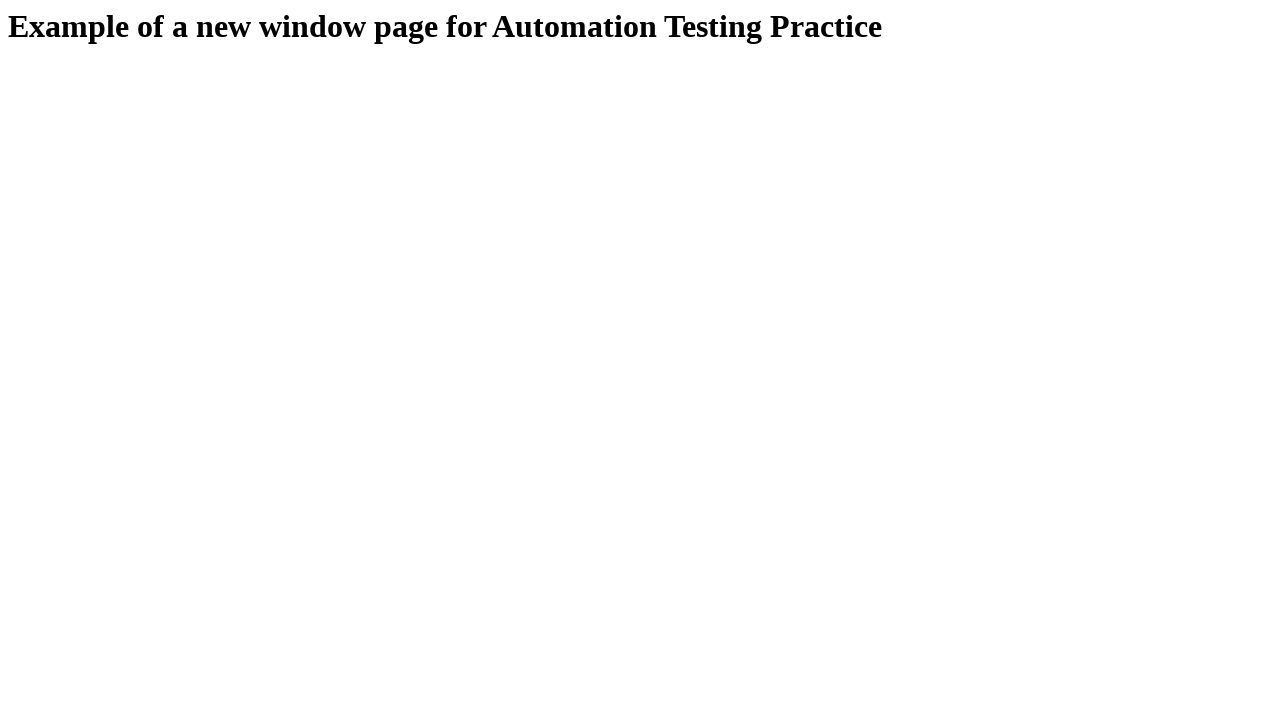

Retrieved header text from new window
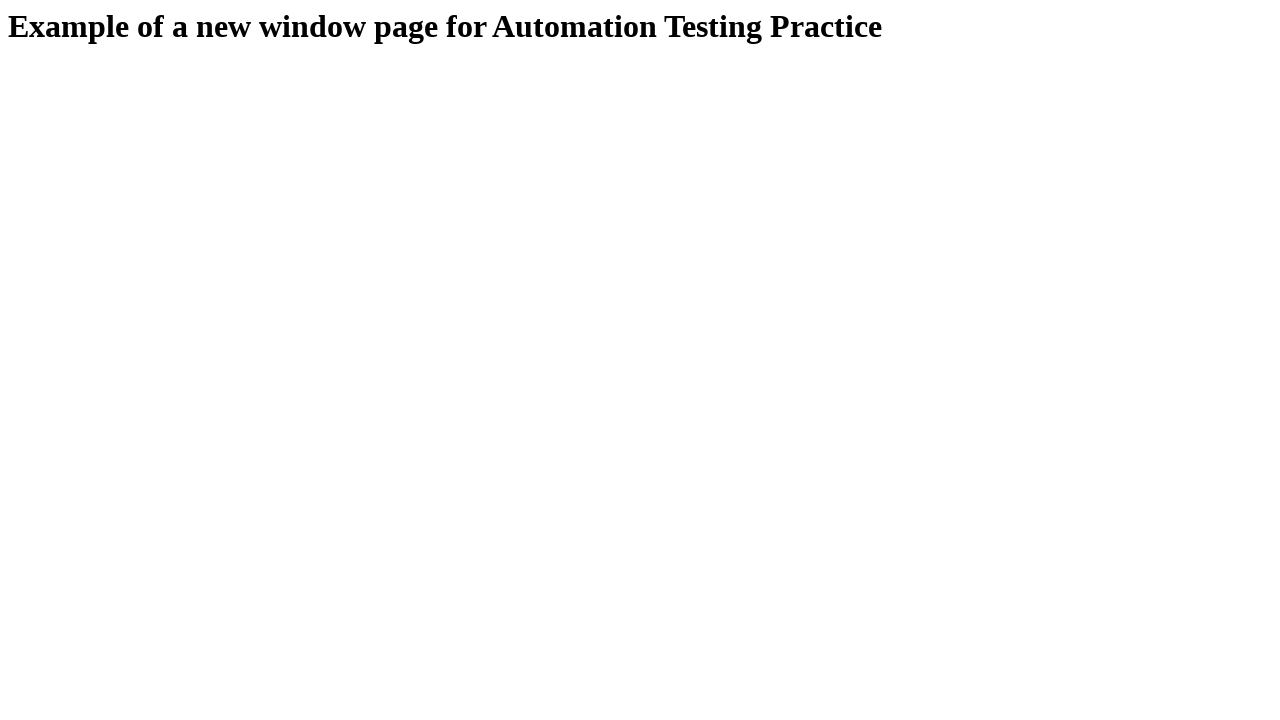

Verified header text matches expected value: 'Example of a new window page for Automation Testing Practice'
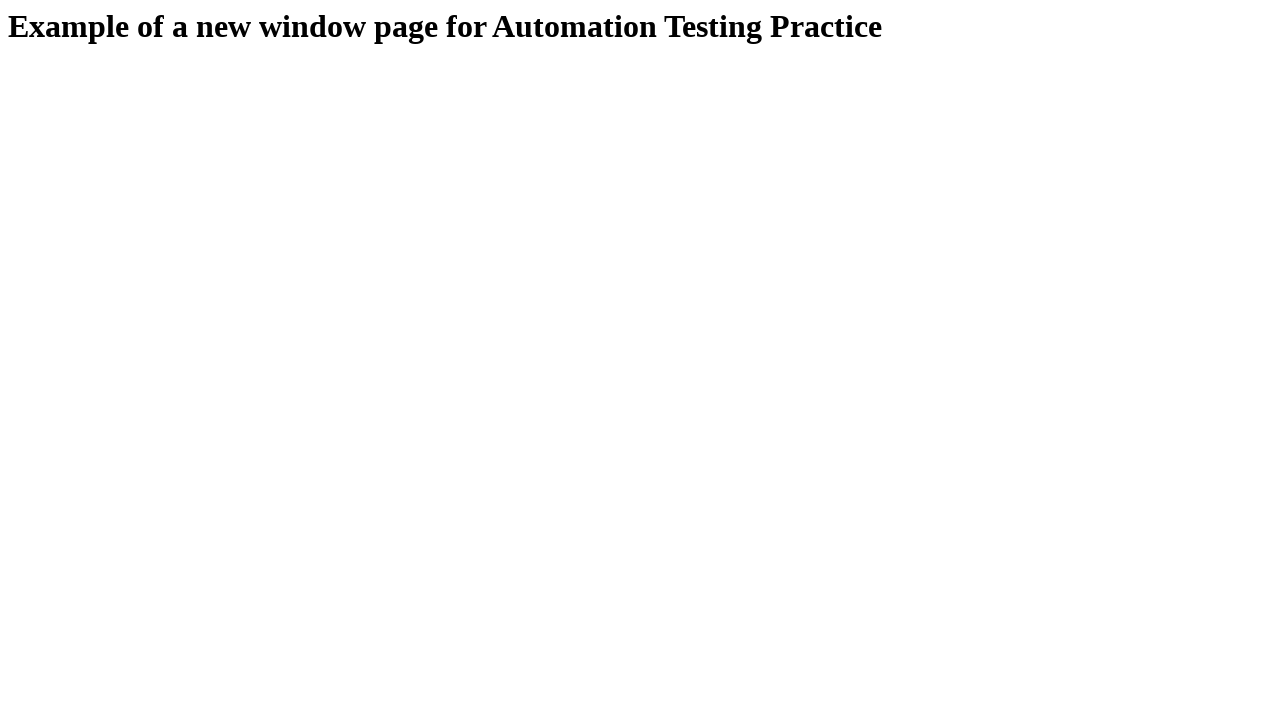

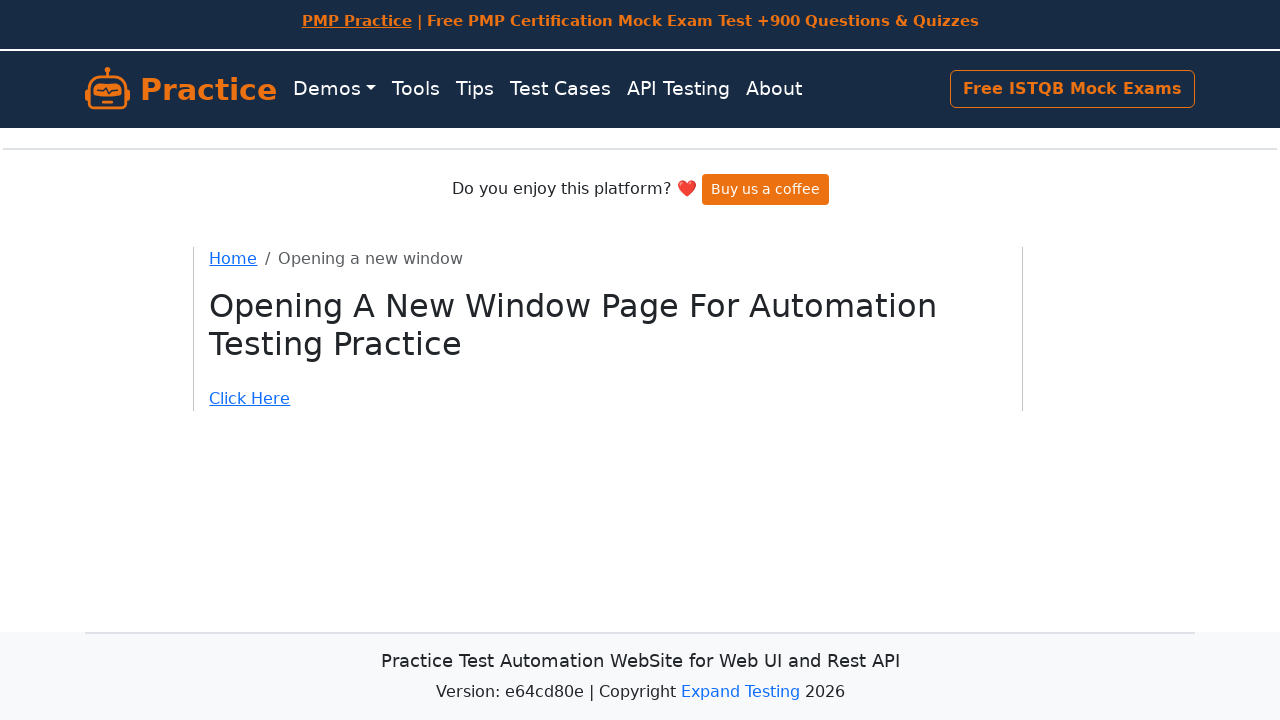